Tests form interaction on a practice form by filling the first name field and selecting a gender radio button

Starting URL: https://demoqa.com/automation-practice-form

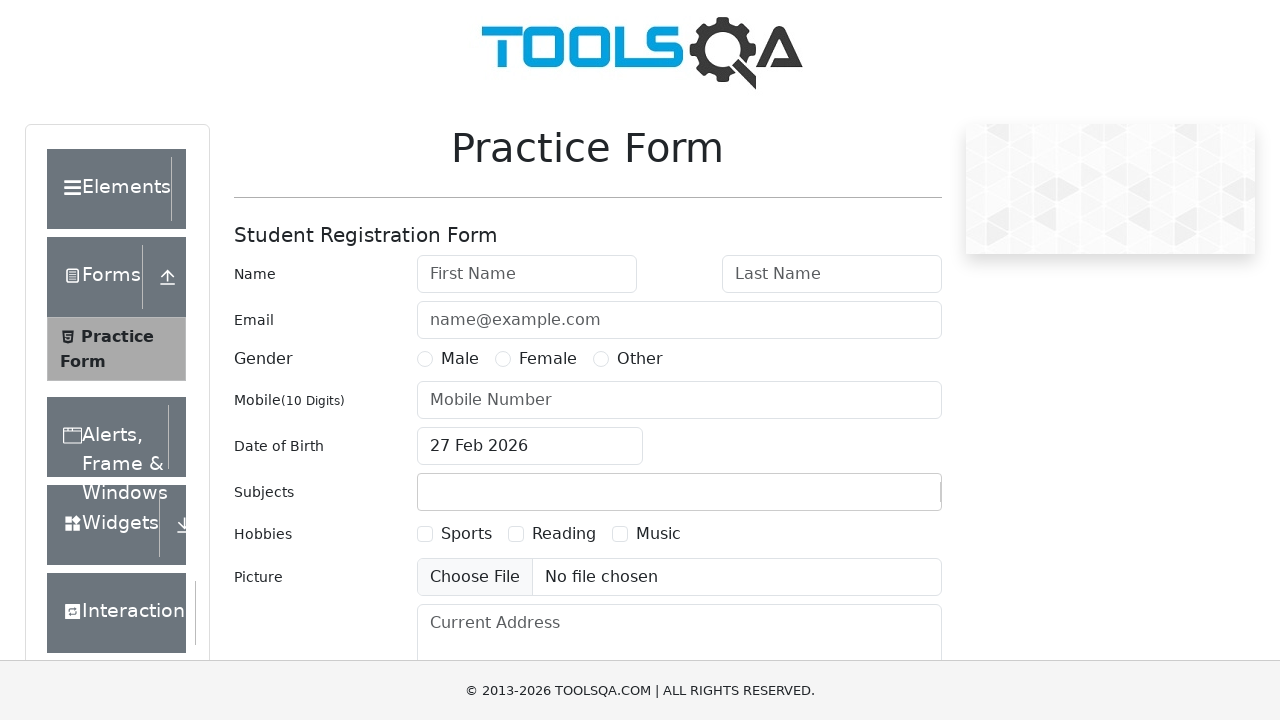

Filled first name field with 'Smith' on #firstName
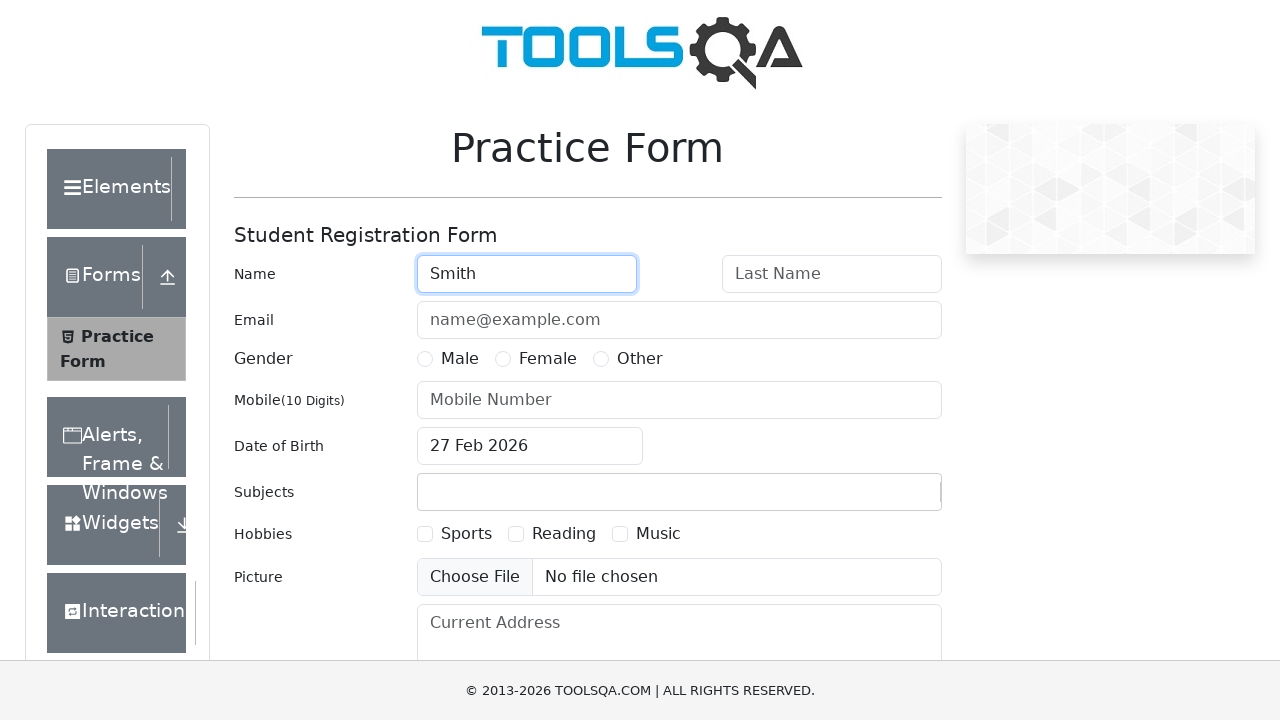

Selected Male gender radio button at (460, 359) on label[for='gender-radio-1']
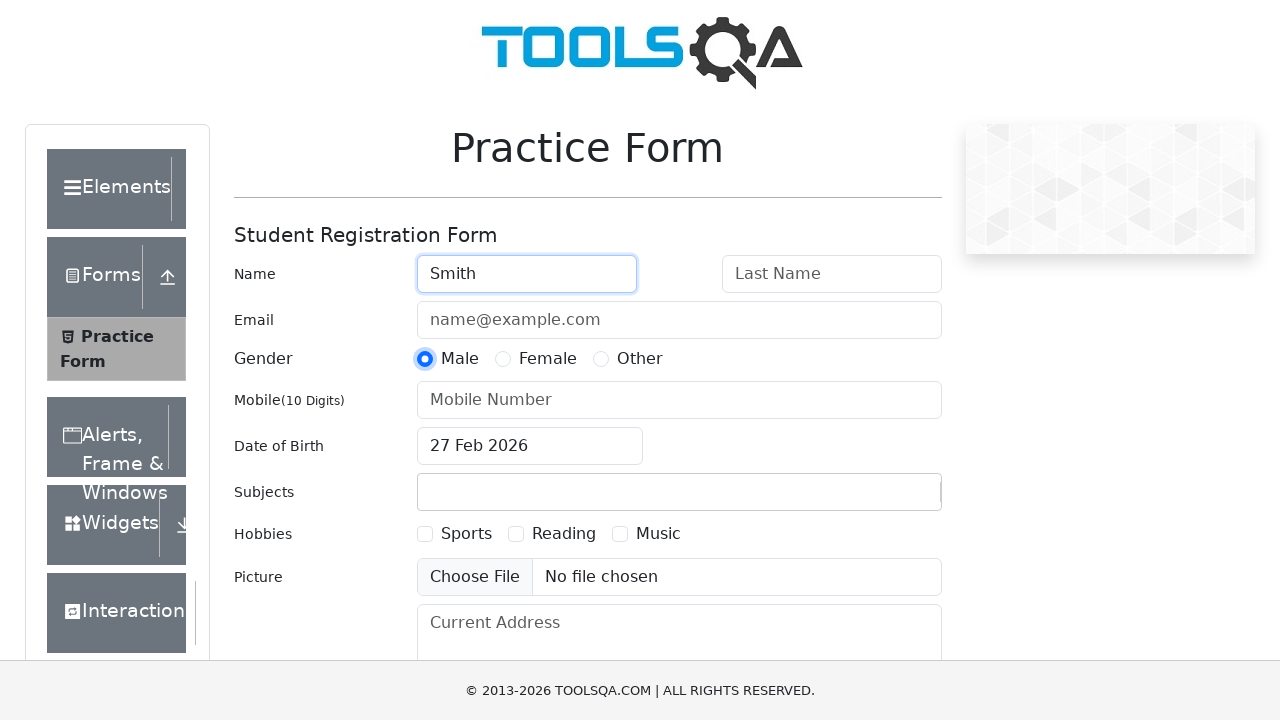

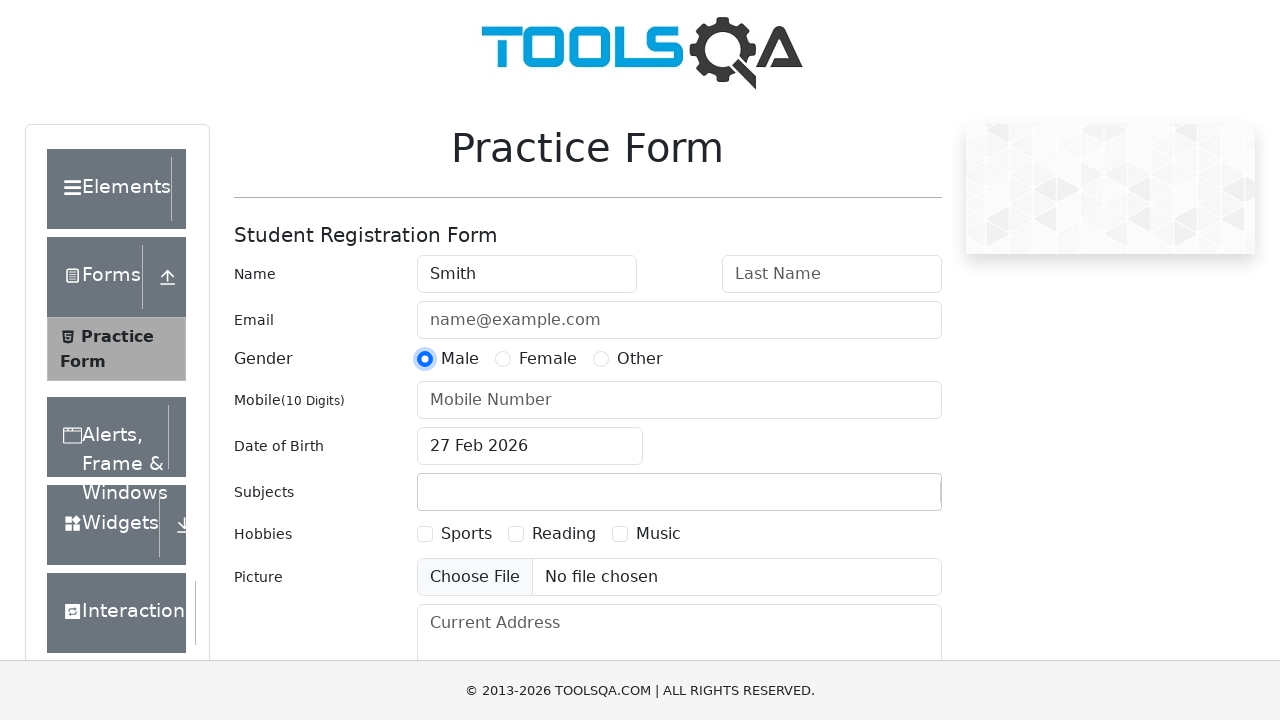